Tests an editable/searchable dropdown by typing country names (Algeria, Belarus) and selecting from filtered results.

Starting URL: https://react.semantic-ui.com/maximize/dropdown-example-search-selection/

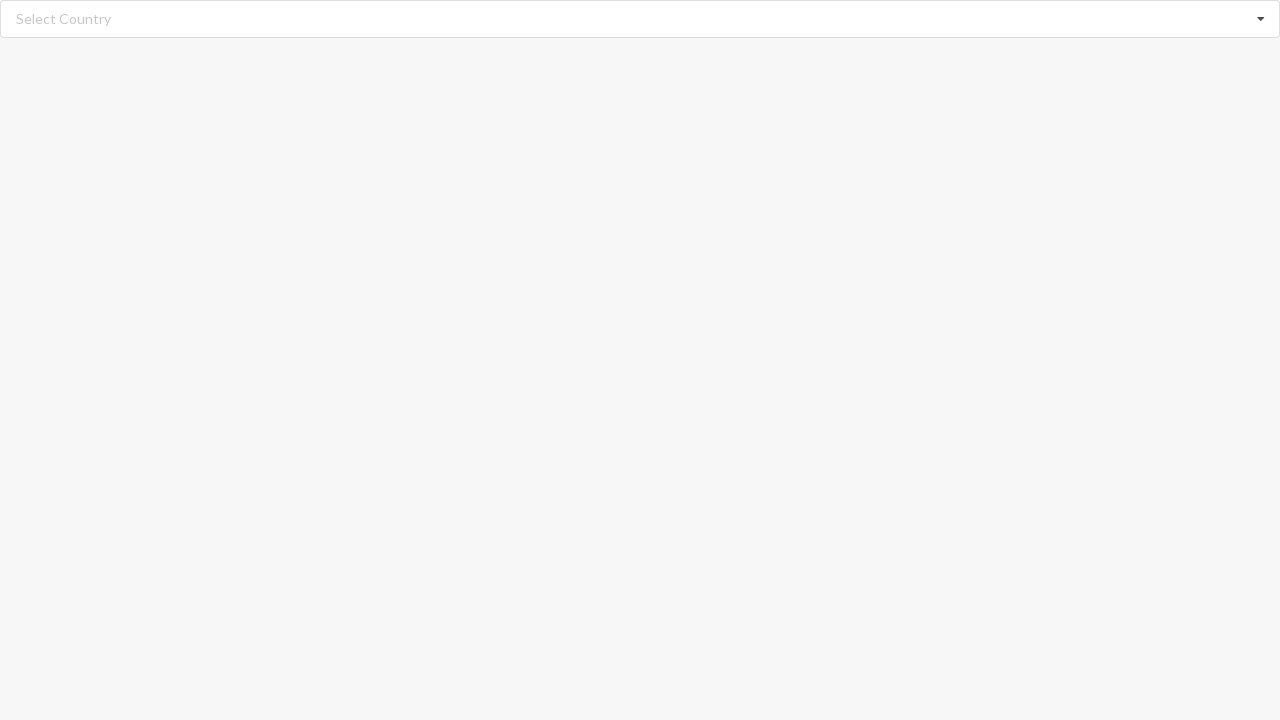

Typed 'Algeria' in the search field on input.search
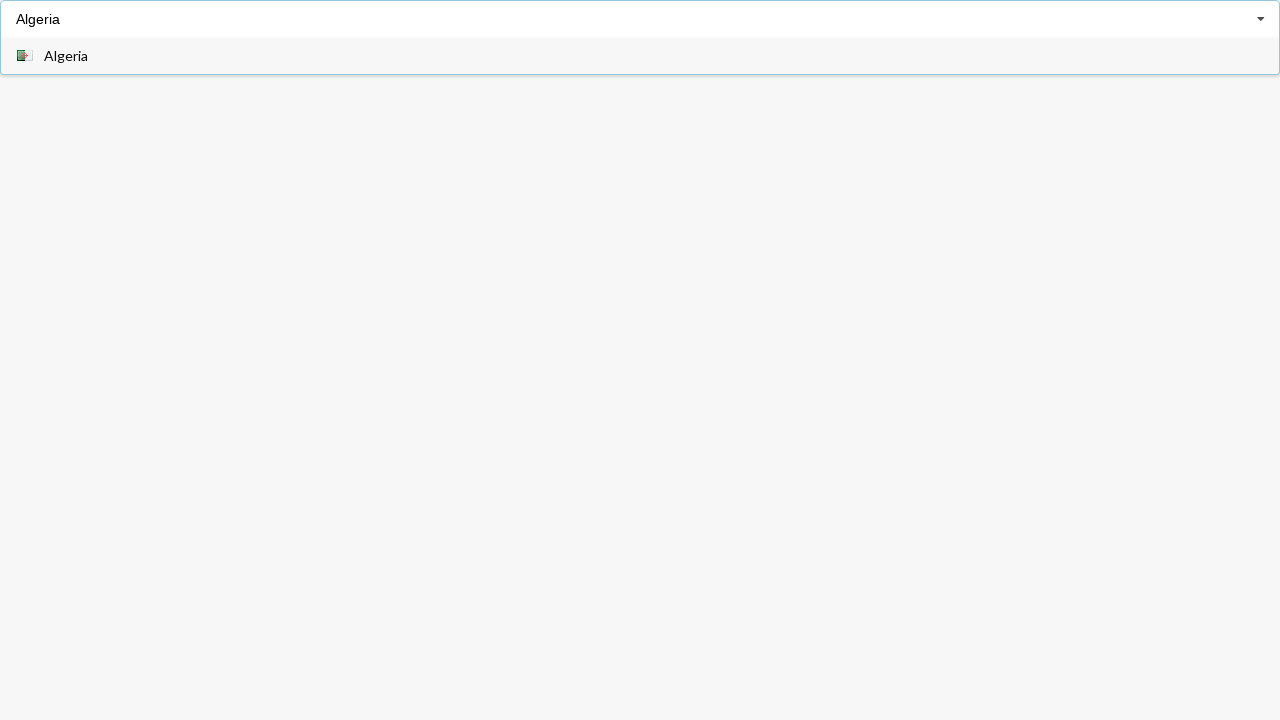

Dropdown filtered results loaded for 'Algeria'
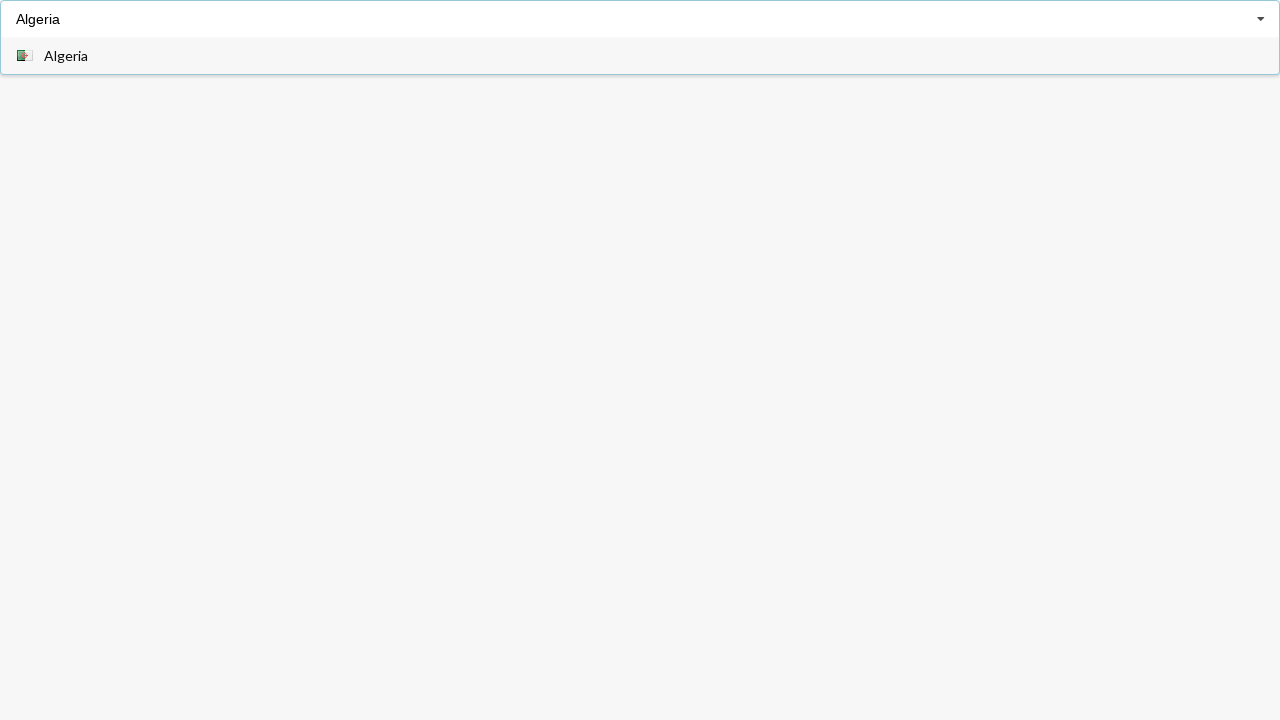

Selected 'Algeria' from filtered dropdown results at (640, 56) on div.item:has-text('Algeria')
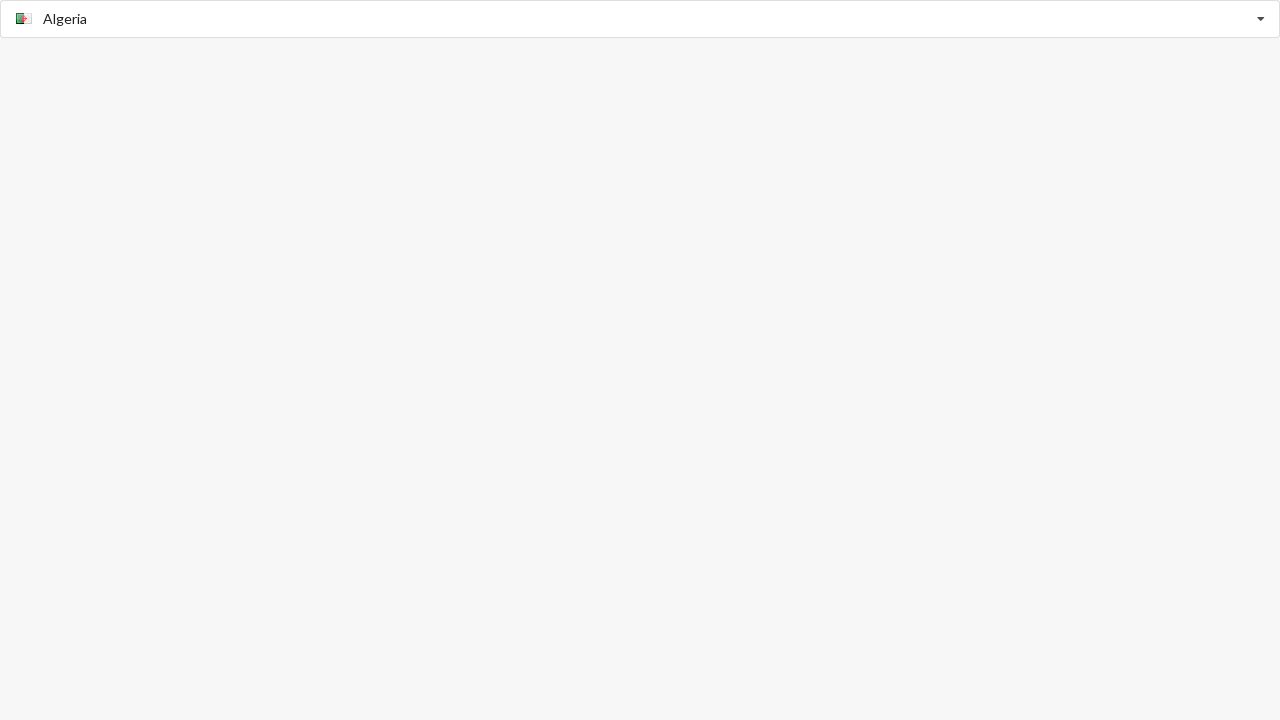

Verified that 'Algeria' was selected
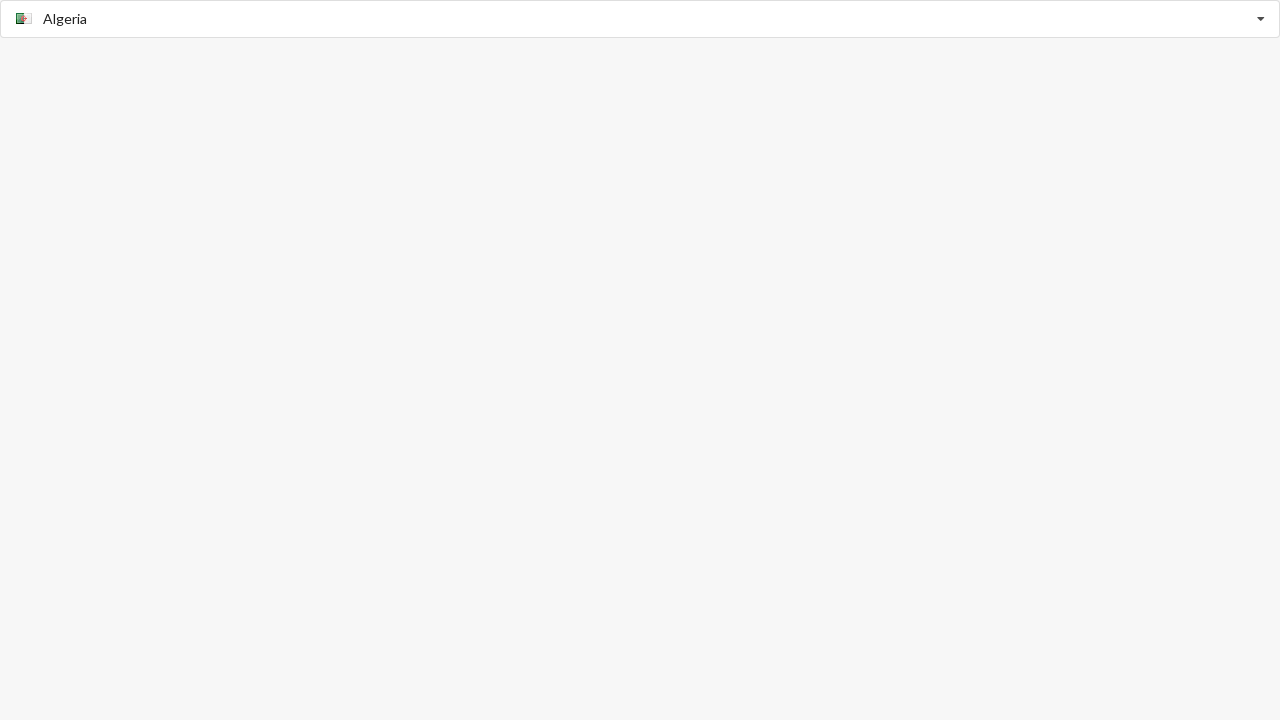

Typed 'Belarus' in the search field on input.search
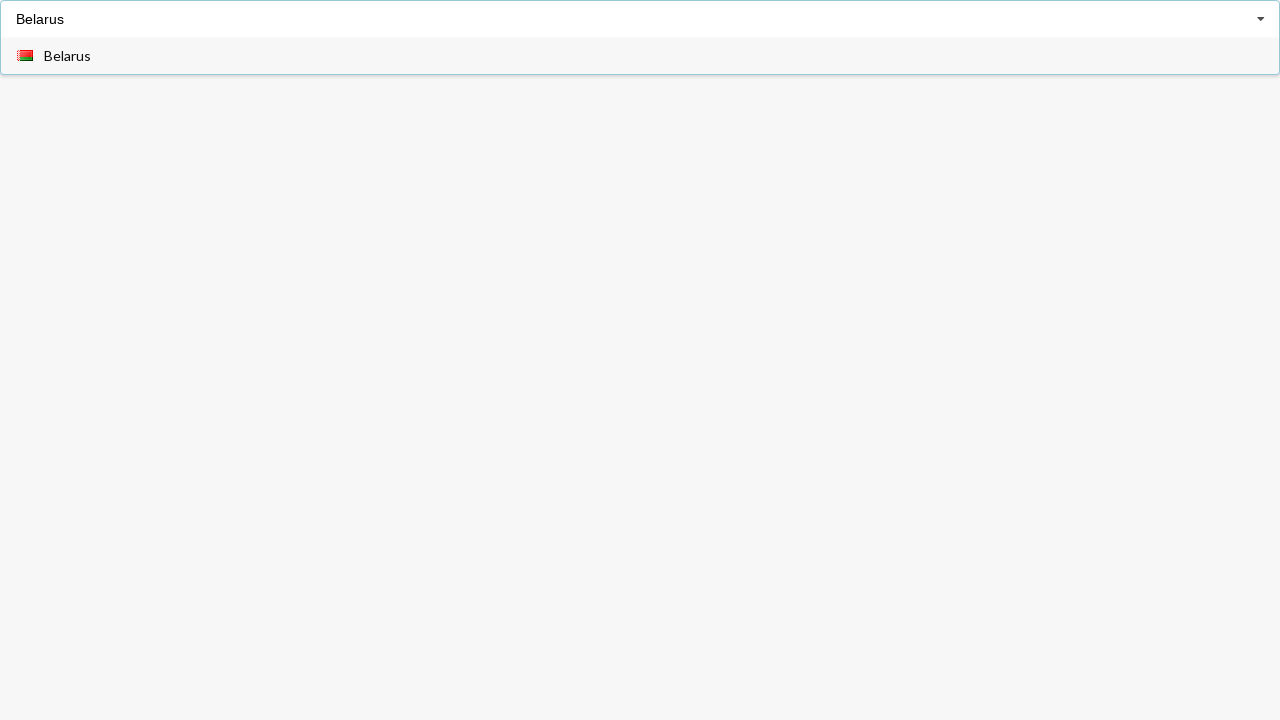

Dropdown filtered results loaded for 'Belarus'
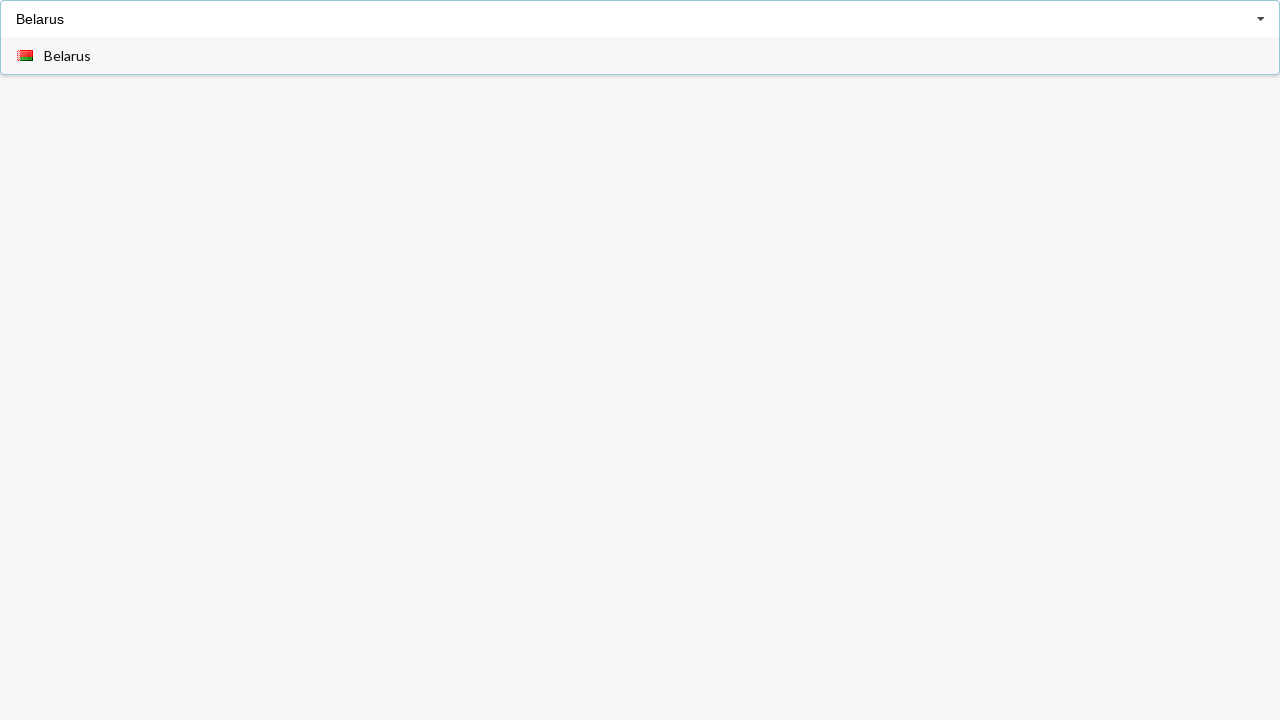

Selected 'Belarus' from filtered dropdown results at (640, 56) on div.item:has-text('Belarus')
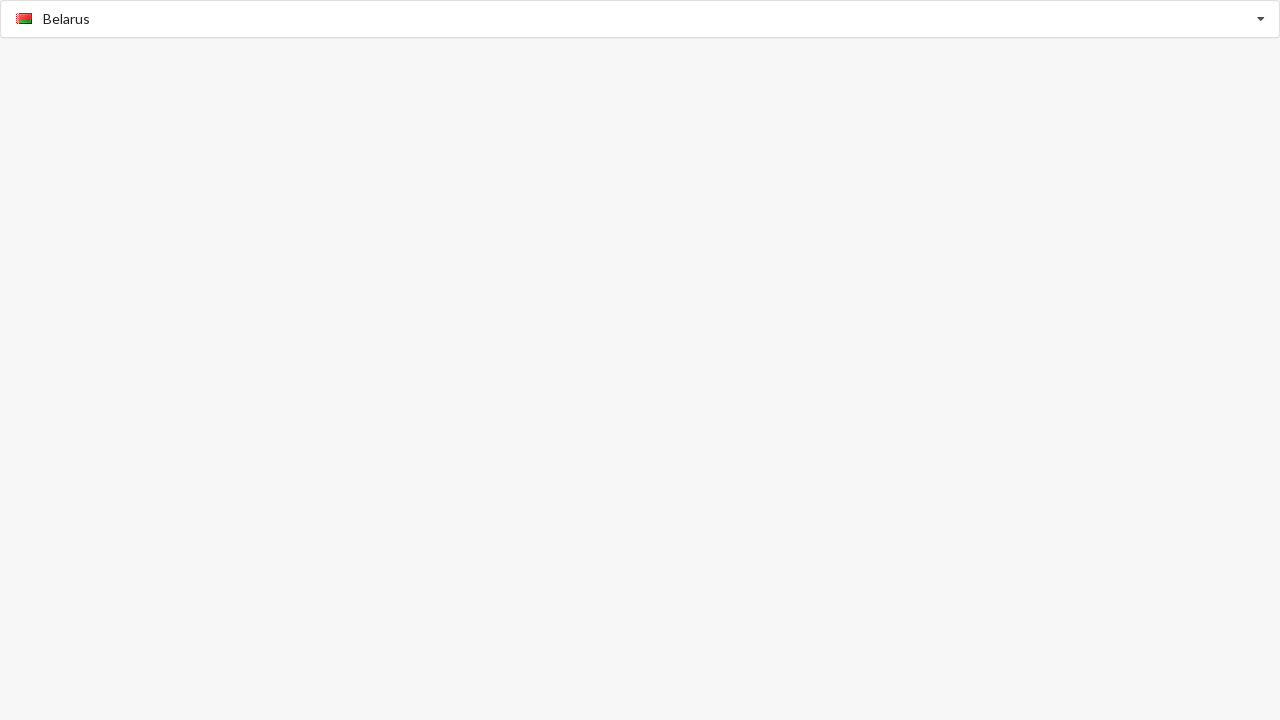

Verified that 'Belarus' was selected
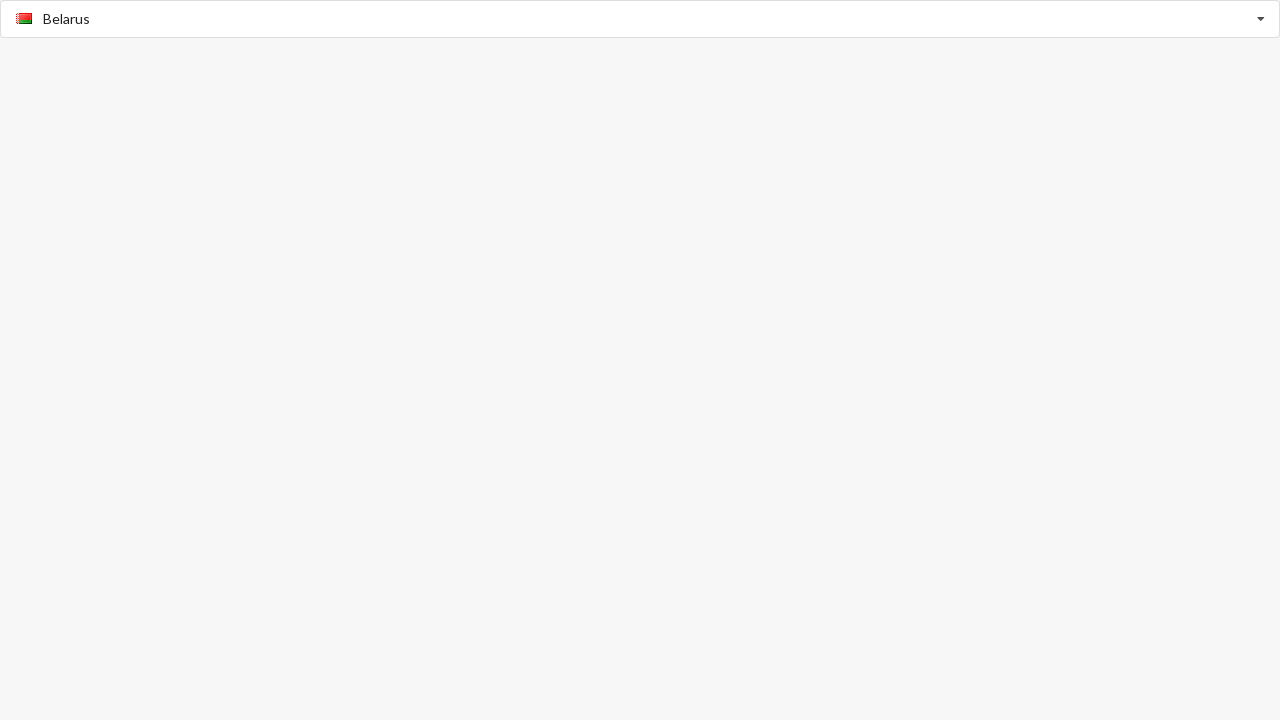

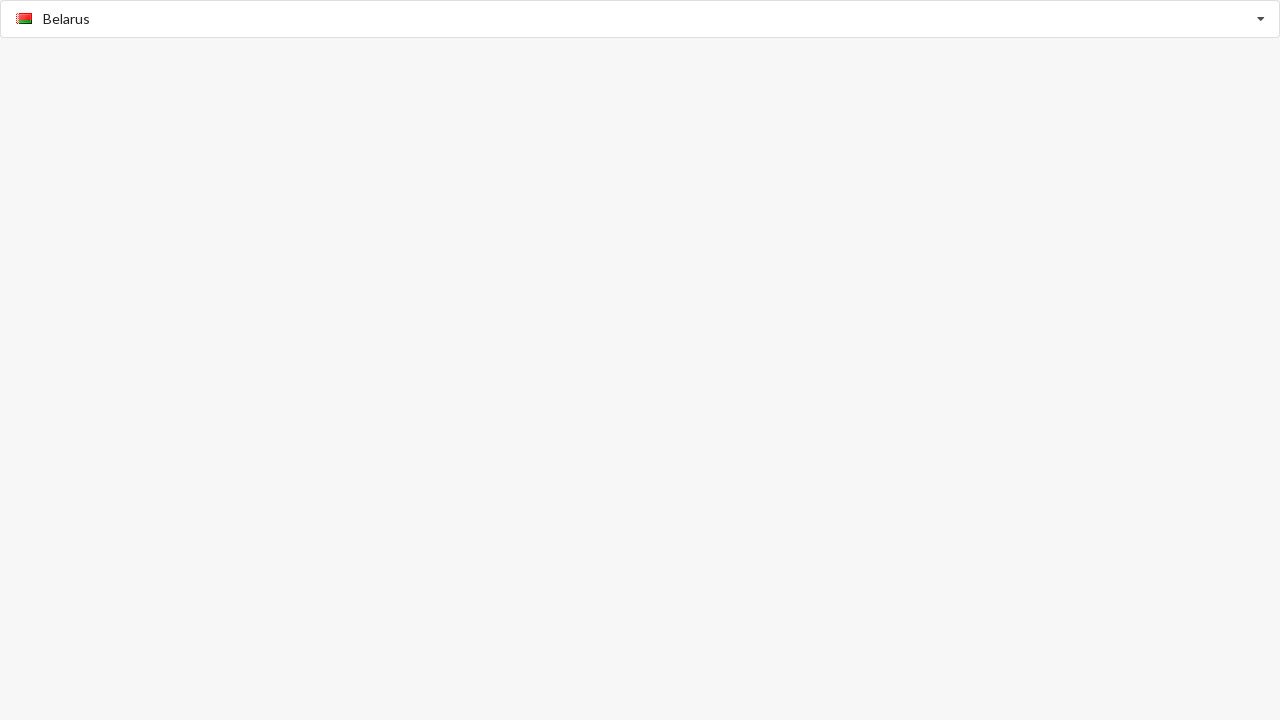